Automates a form submission on the ICRISAT chickpea genomics database to search for SNP data for wild varieties by selecting dropdown options, clicking a radio button, entering a gene ID, and submitting the search form.

Starting URL: https://cegresources.icrisat.org/cicerseq/?page_id=3605

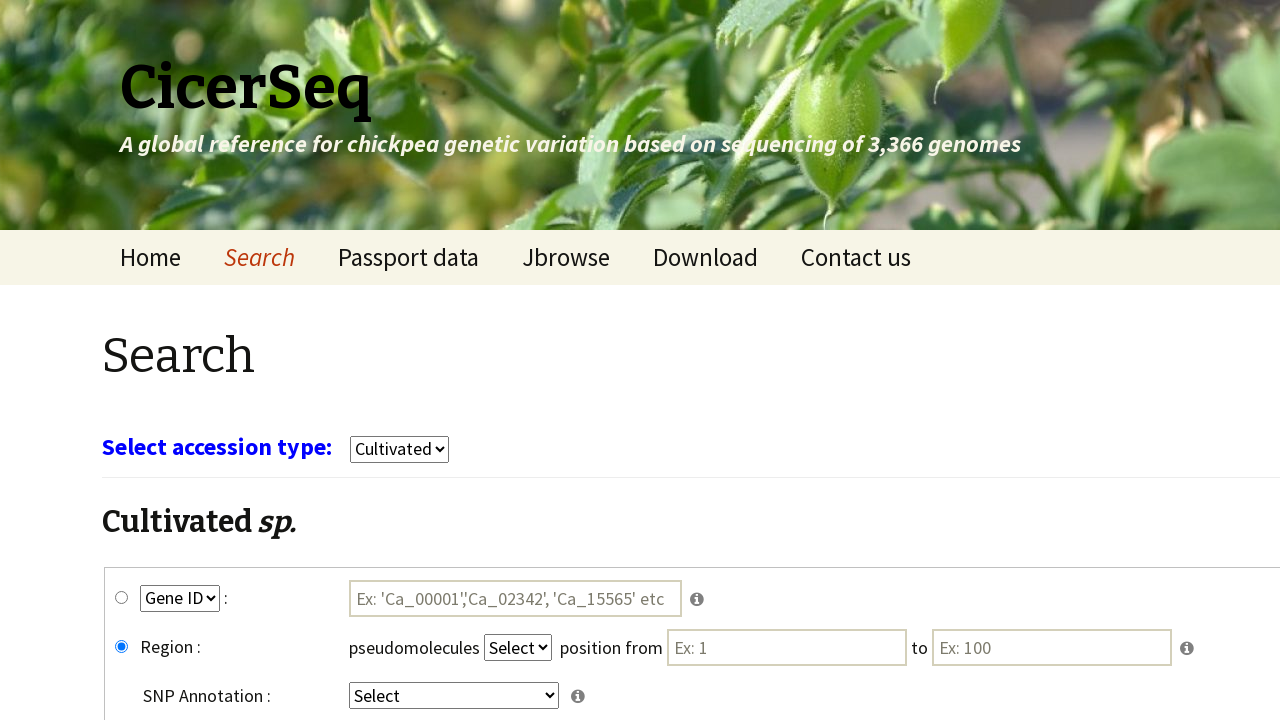

Waited for page to load (3 seconds)
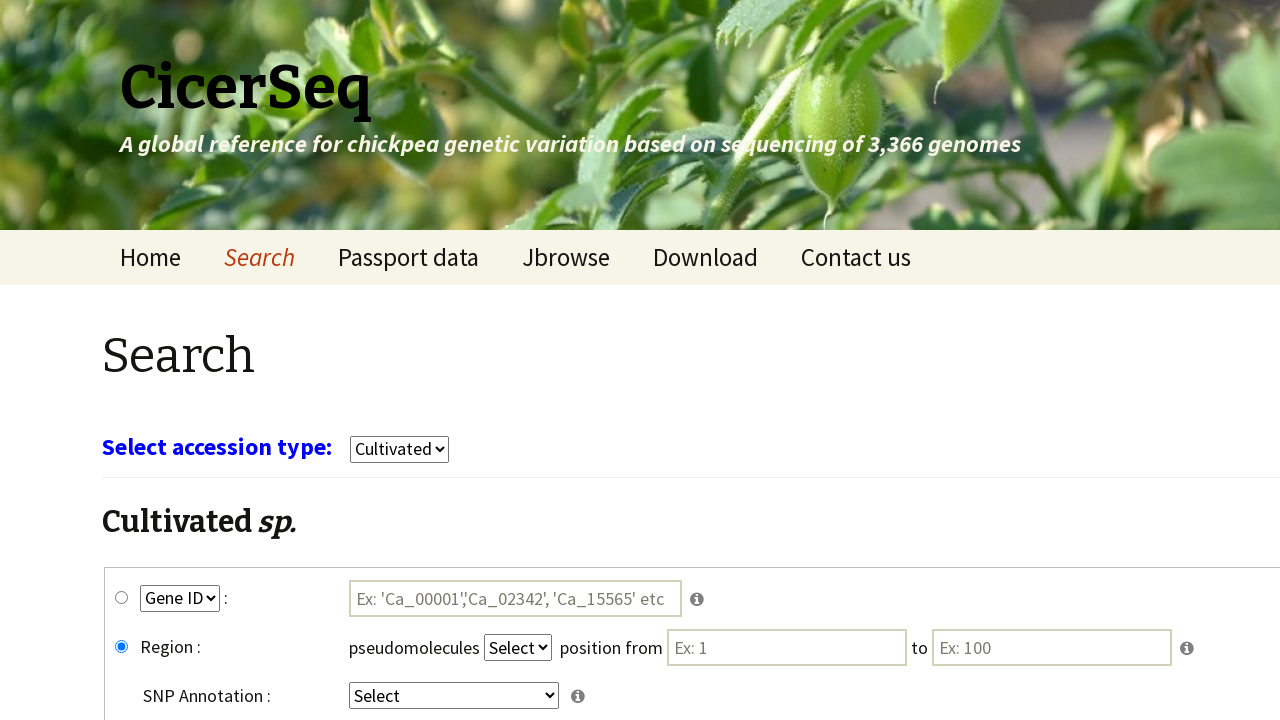

Selected 'wild' from crop dropdown on select[name='select_crop']
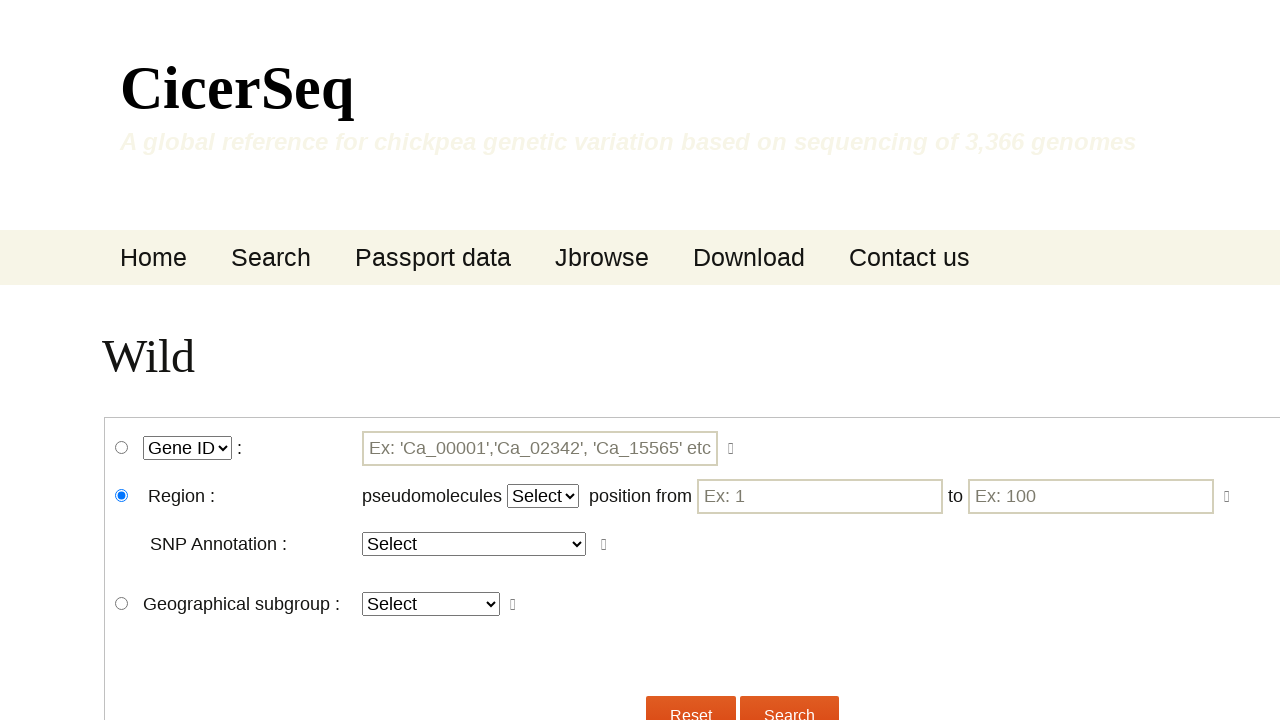

Clicked wgene_snp radio button at (122, 448) on #wgene_snp
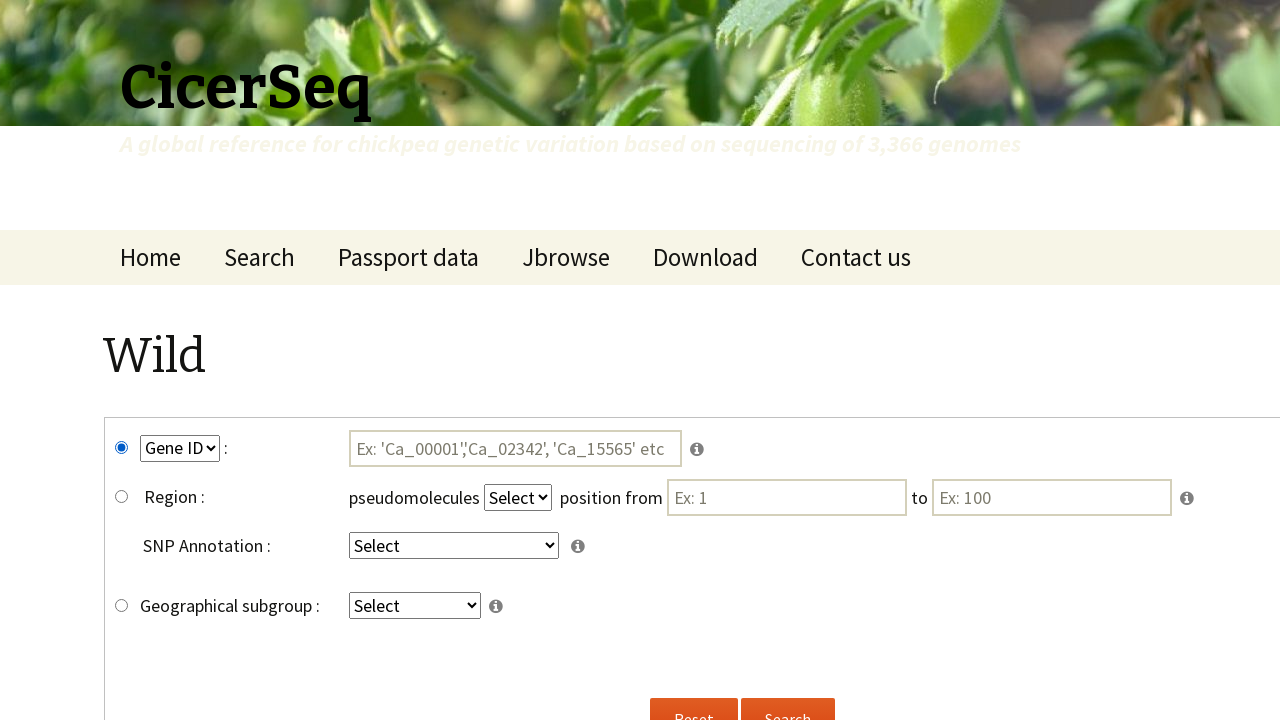

Selected 'GeneID' from key2 dropdown on select[name='key2']
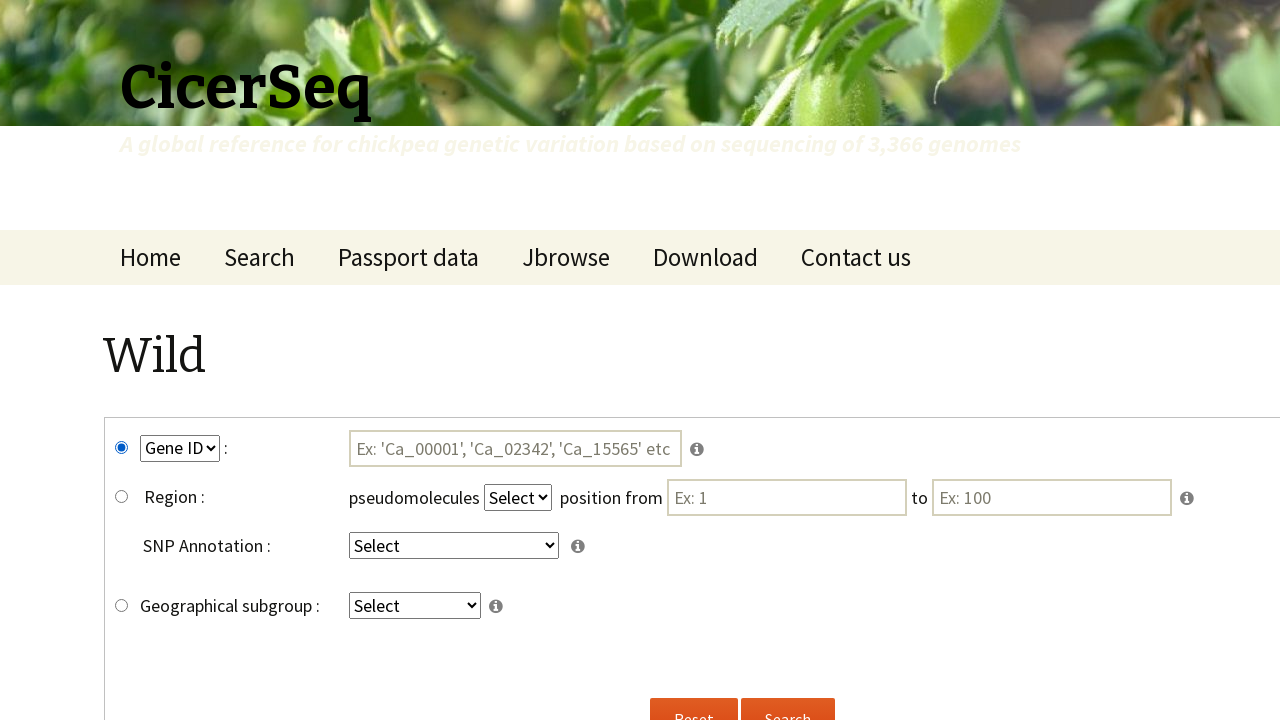

Selected 'intergenic' from key4 dropdown on select[name='key4']
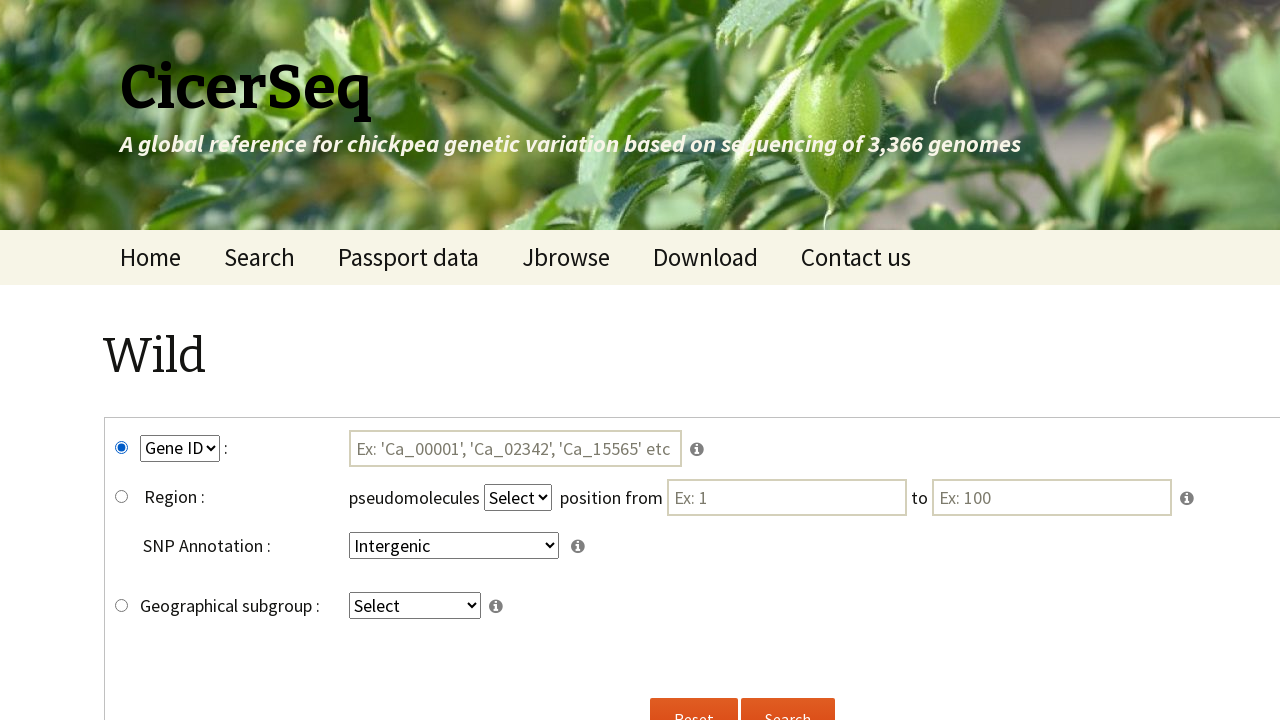

Entered gene ID 'Ca_00004' in search field on #tmp3
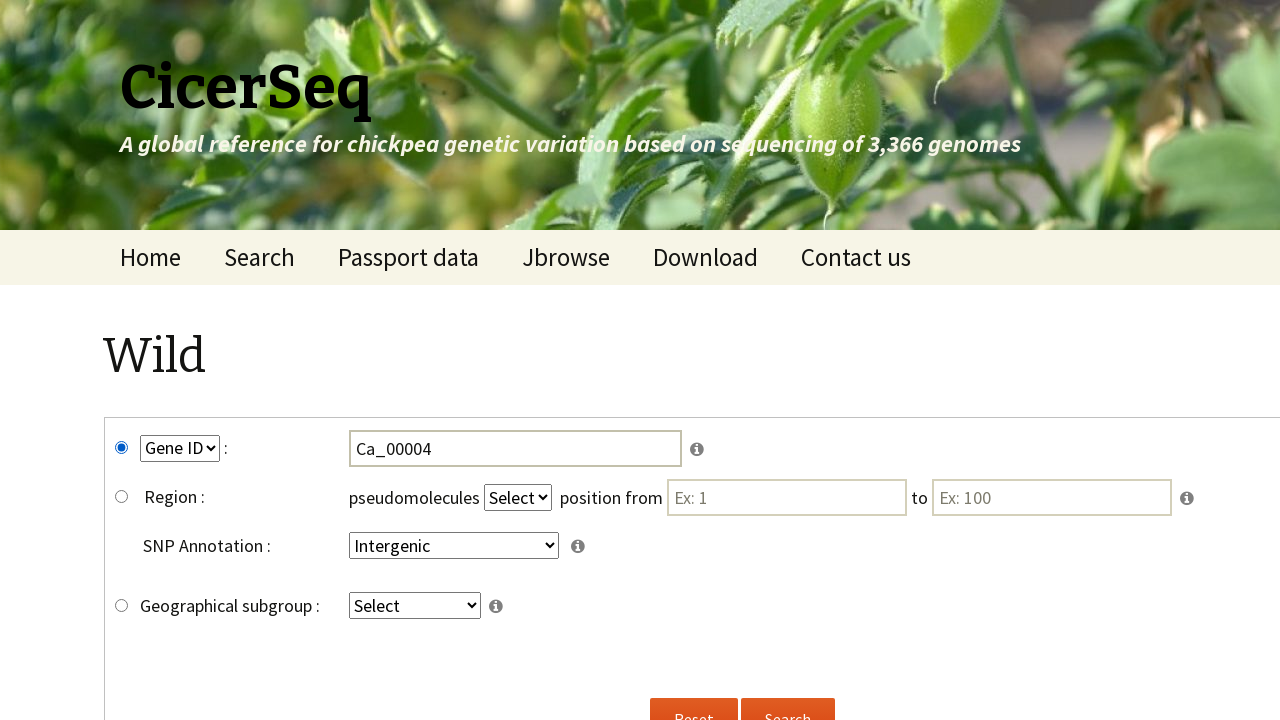

Clicked submit button for wild varieties search at (788, 698) on input[name='submitw']
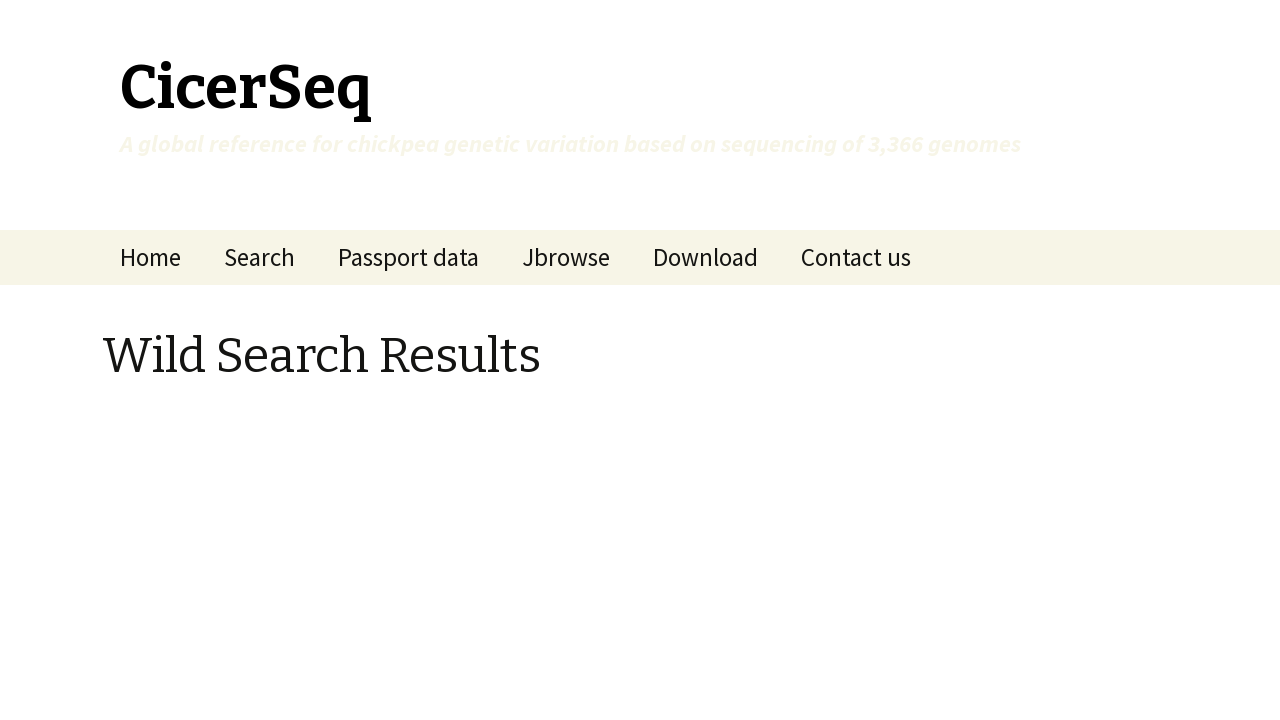

Waited for search results to load (5 seconds)
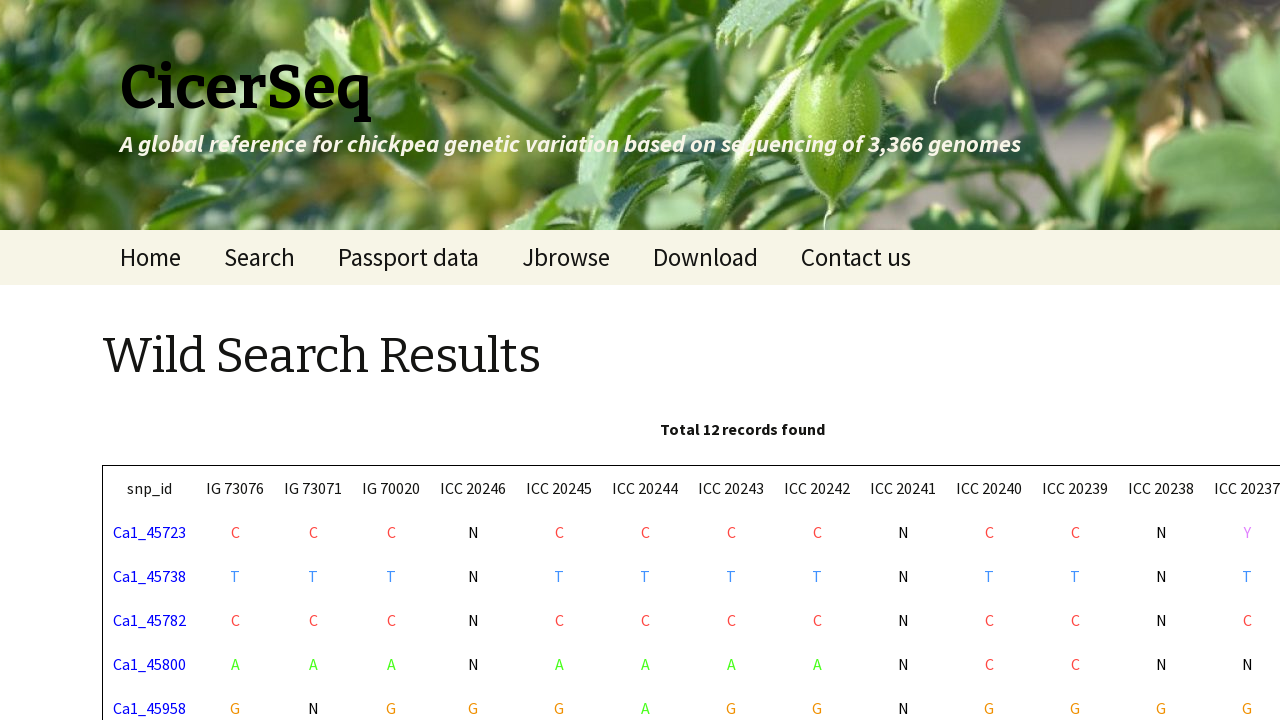

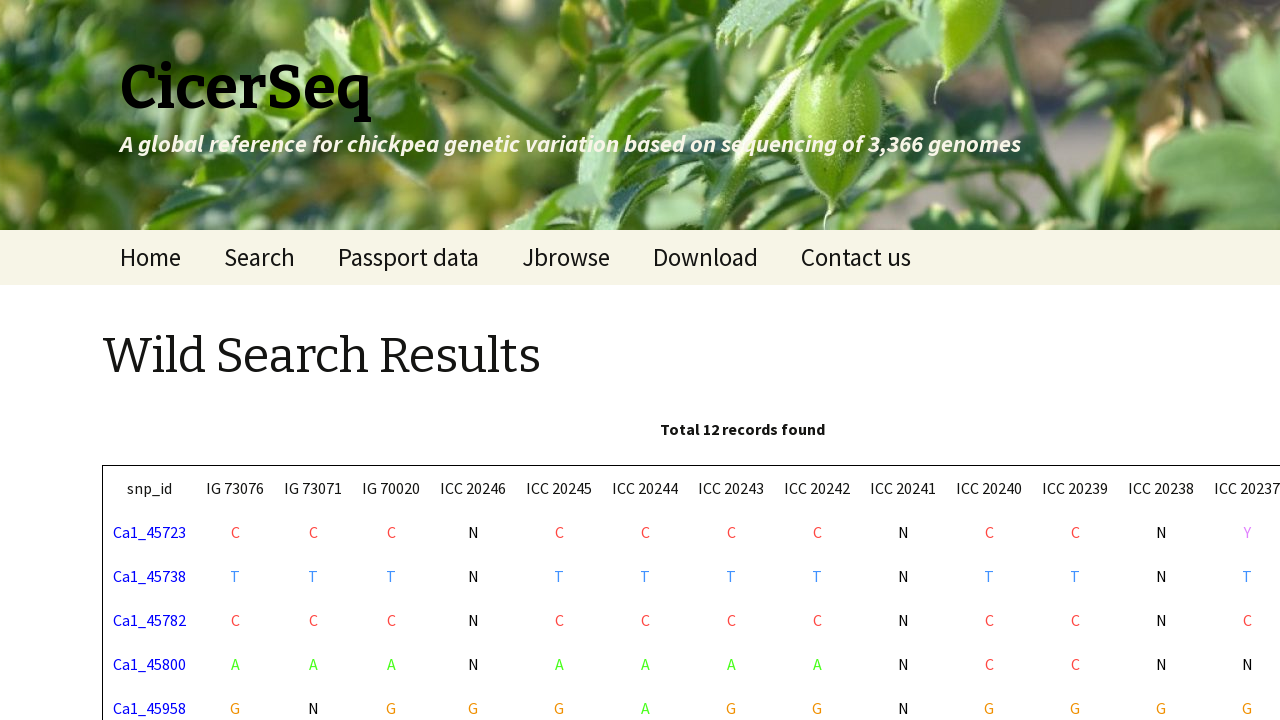